Tests checkbox interactions by selecting and deselecting lettuce and tomato checkboxes on the W3C WAI-ARIA checkbox example page.

Starting URL: https://www.w3.org/TR/wai-aria-practices-1.1/examples/checkbox/checkbox-2/checkbox-2.html

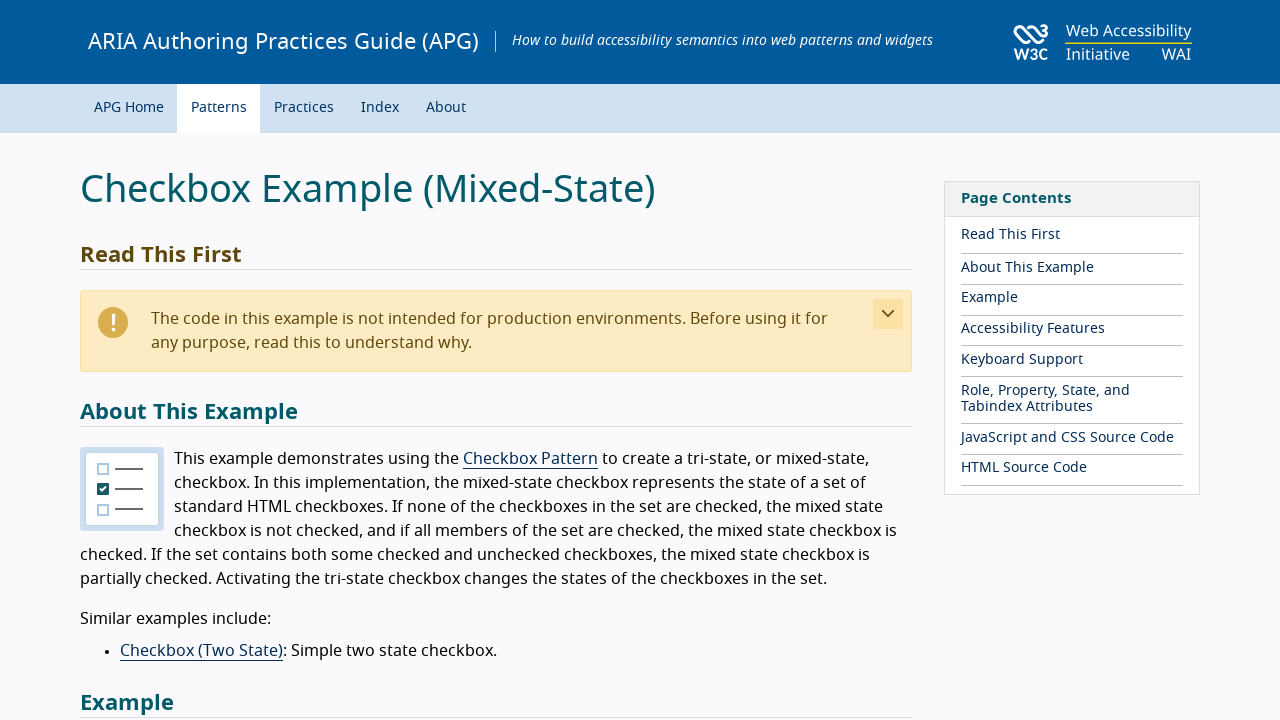

Waited for checkbox elements to load on W3C WAI-ARIA checkbox example page
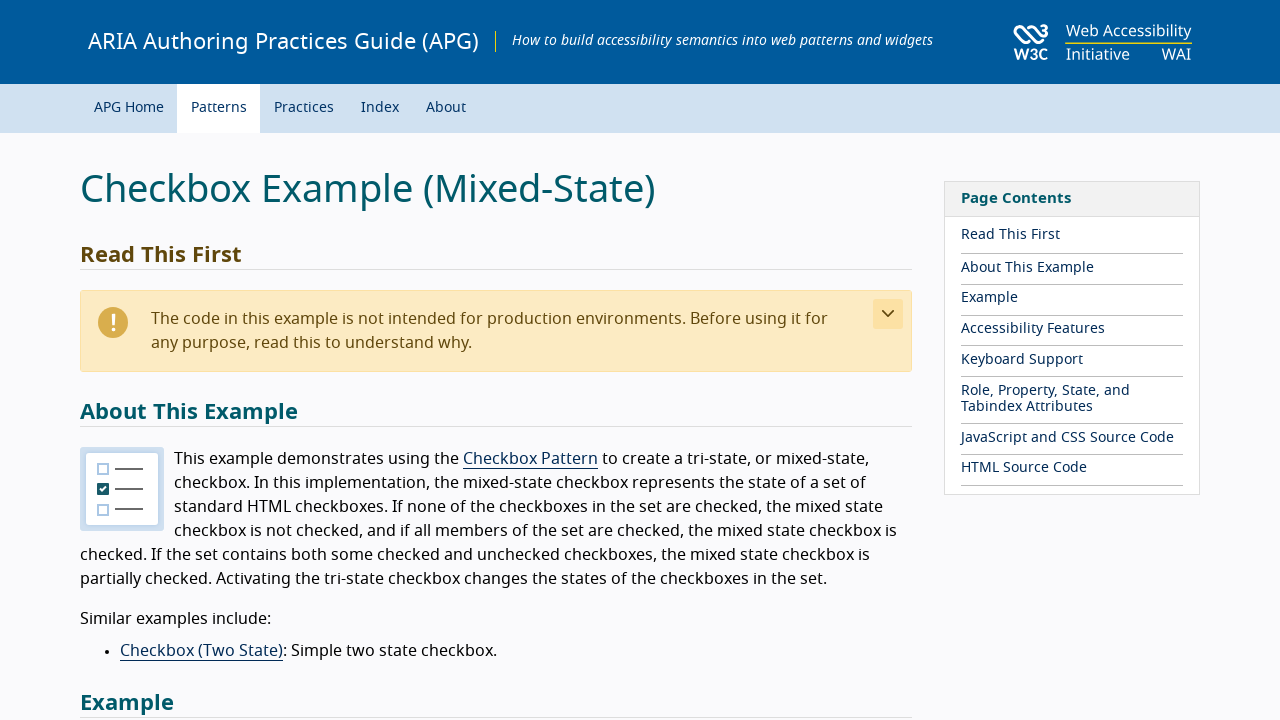

Deselected lettuce checkbox by clicking at (110, 360) on #cond1
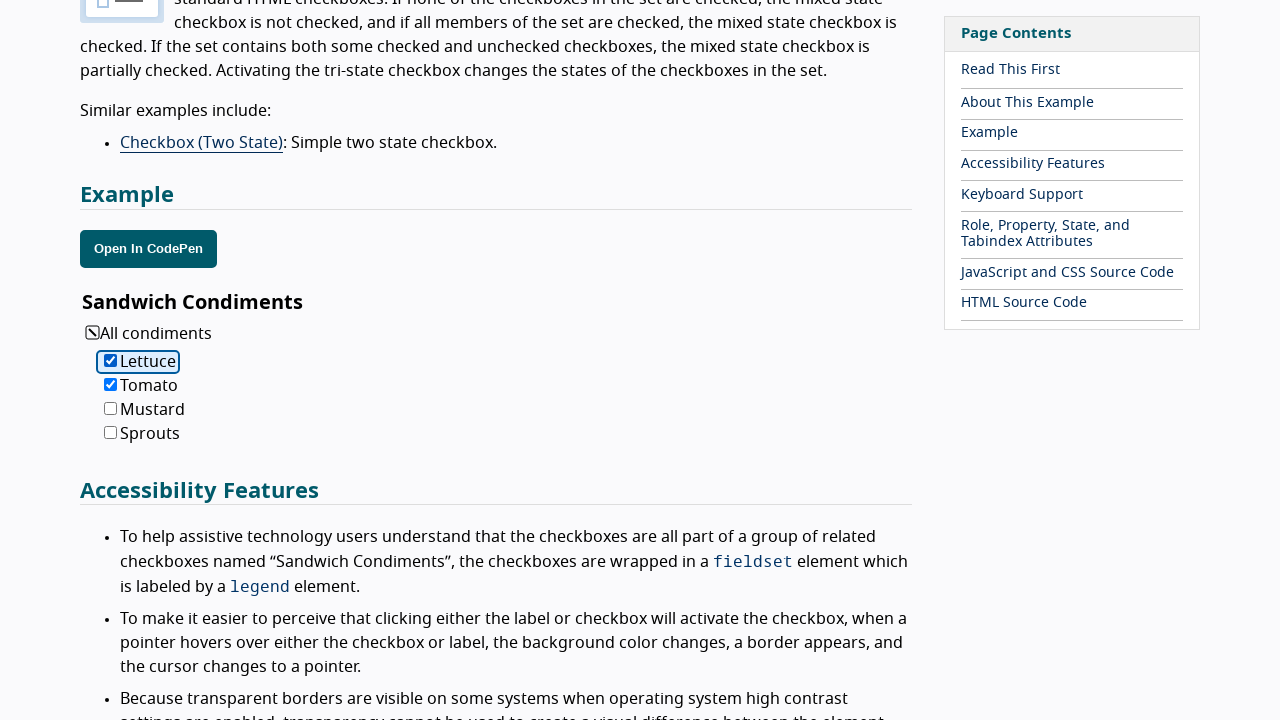

Selected lettuce checkbox by clicking at (110, 360) on #cond1
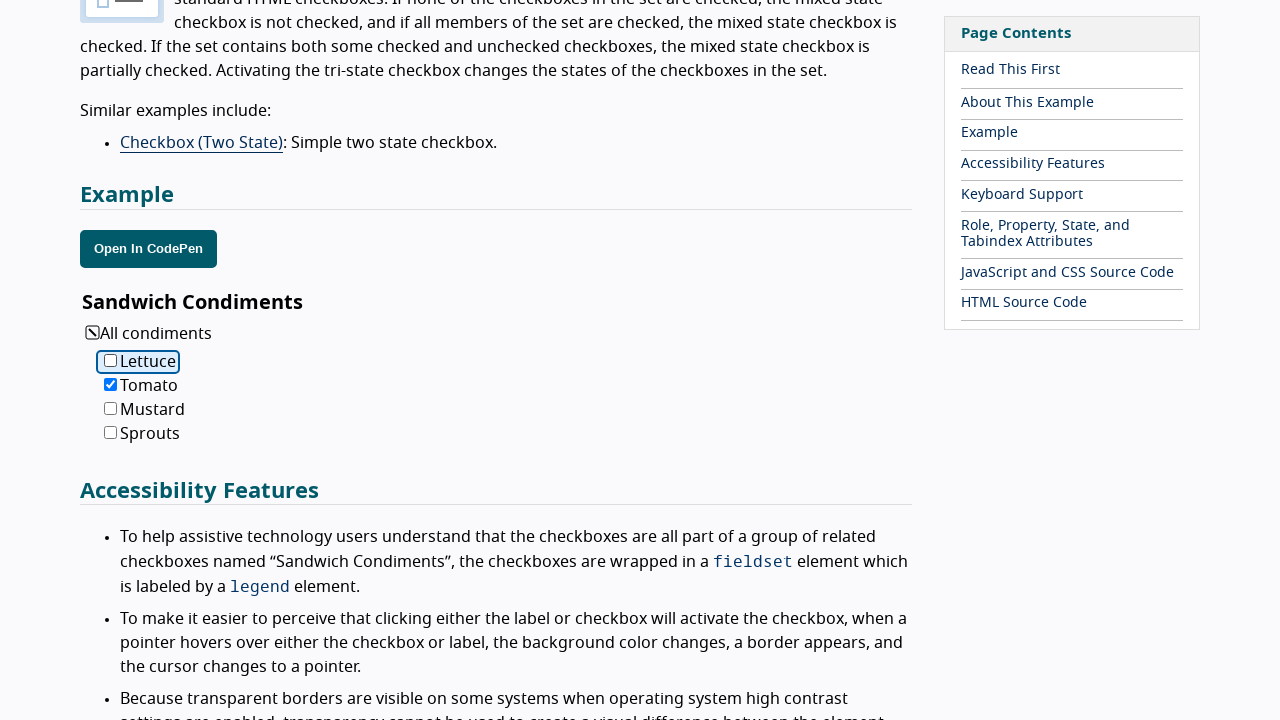

Selected tomato checkbox by clicking at (110, 384) on #cond2
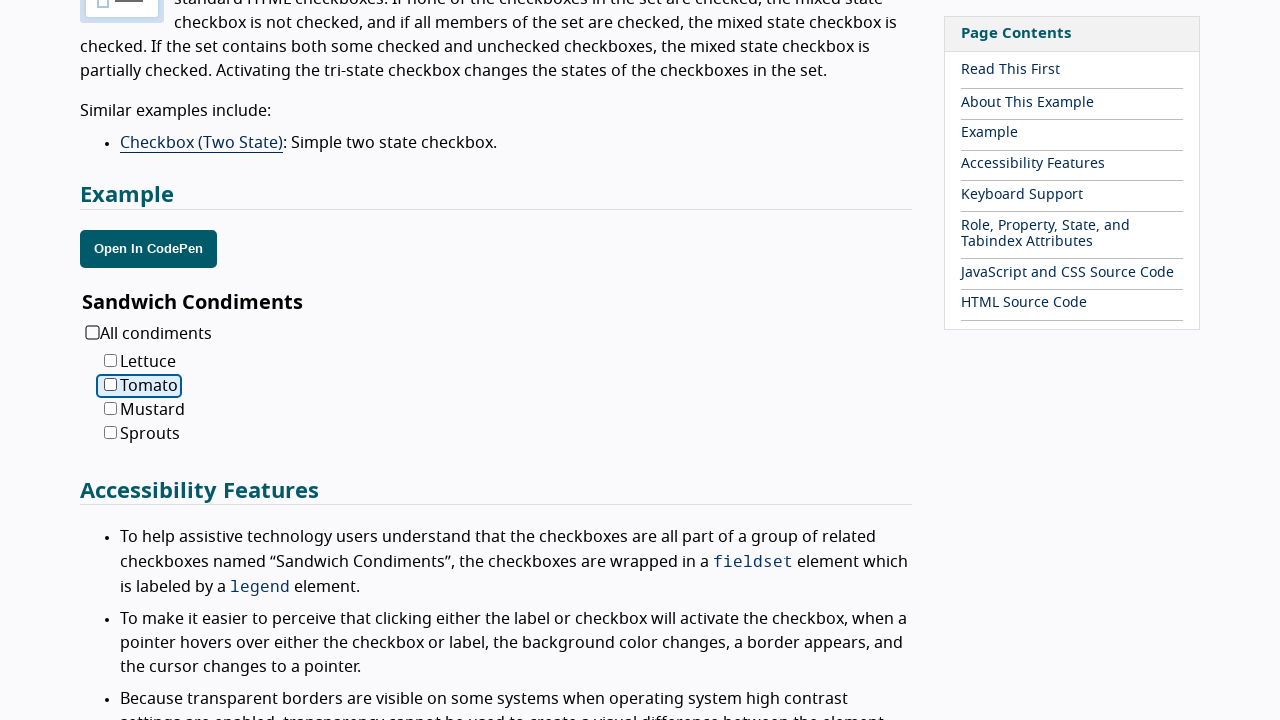

Deselected tomato checkbox by clicking at (110, 384) on #cond2
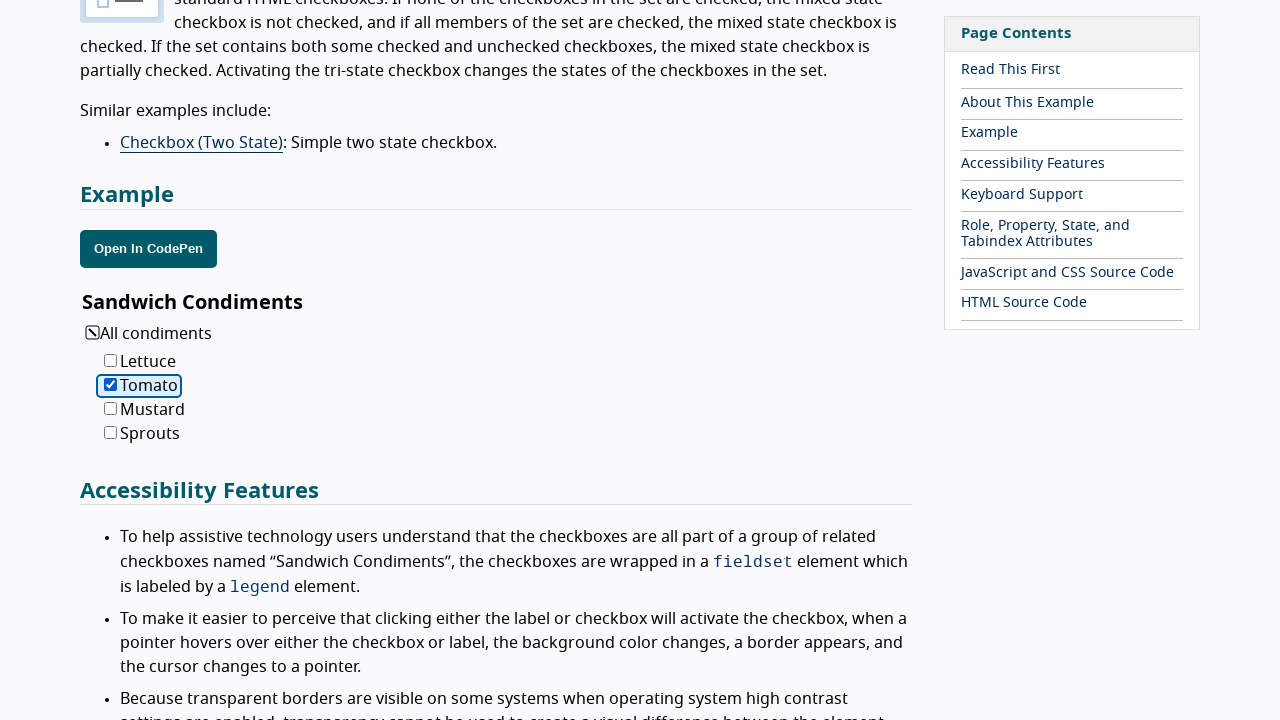

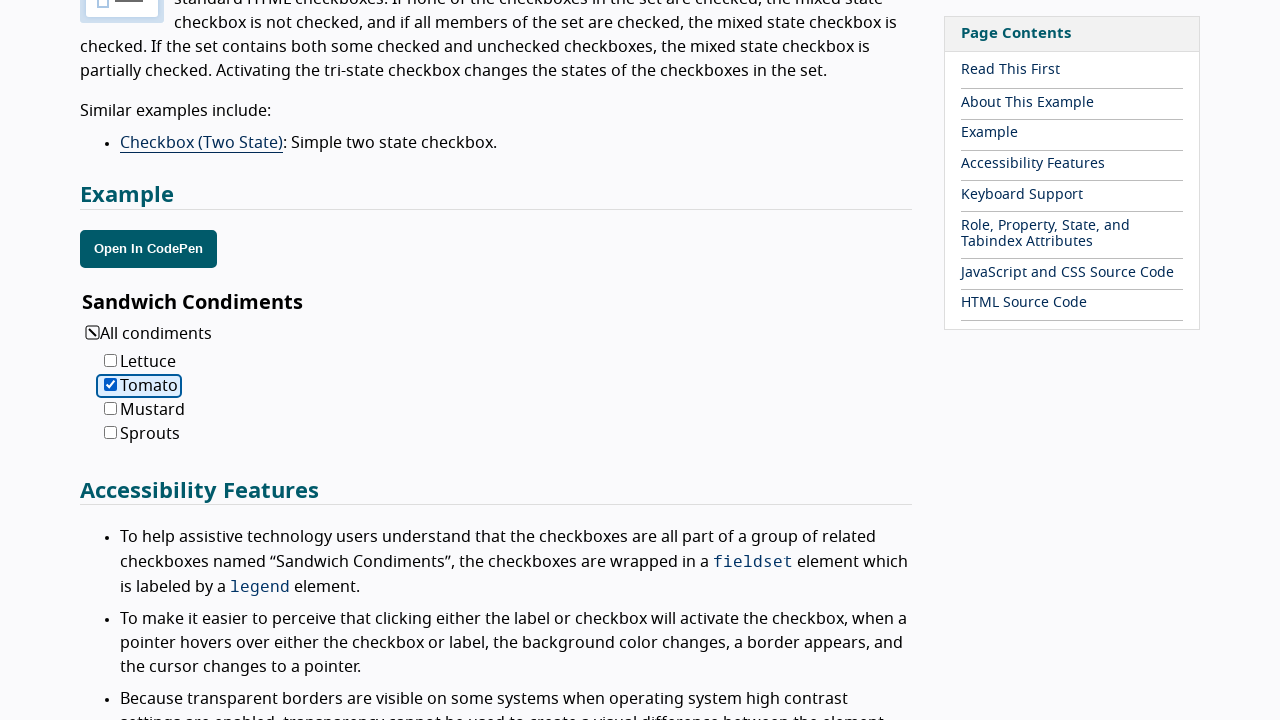